Tests JavaScript alert handling by clicking the first button, accepting the alert, and verifying the result message

Starting URL: https://the-internet.herokuapp.com/javascript_alerts

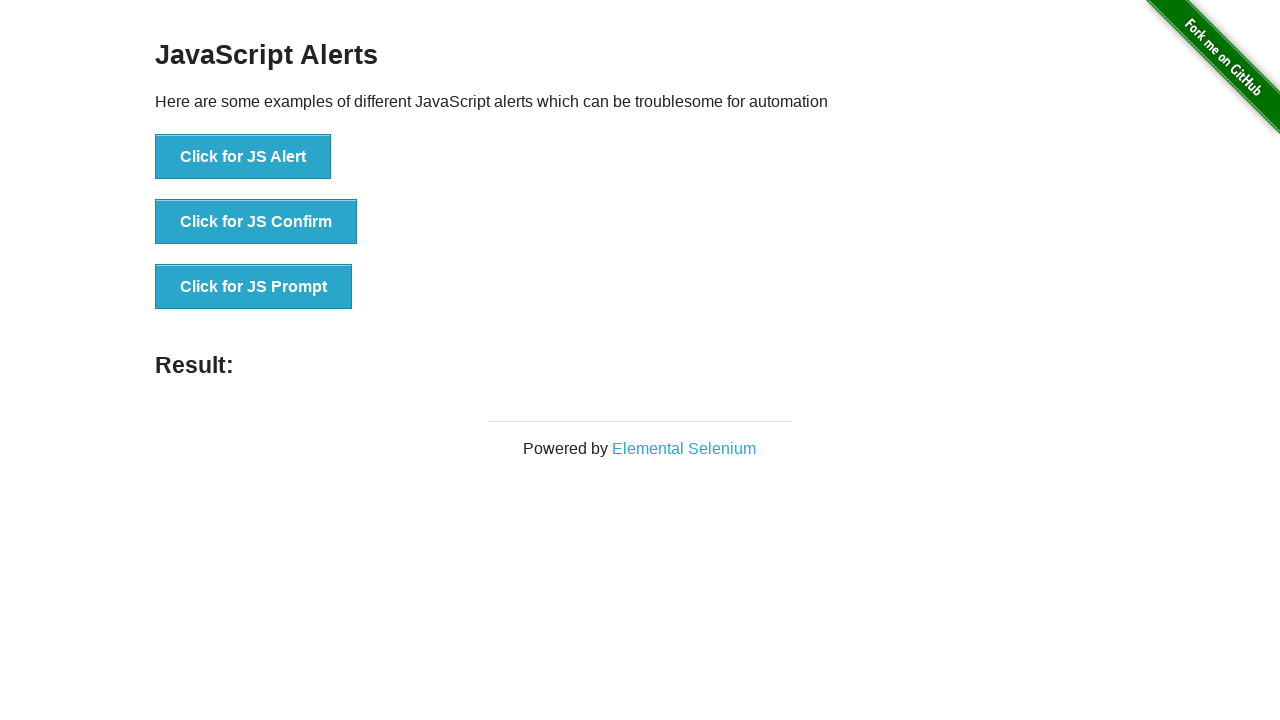

Clicked the JS Alert button at (243, 157) on button[onclick='jsAlert()']
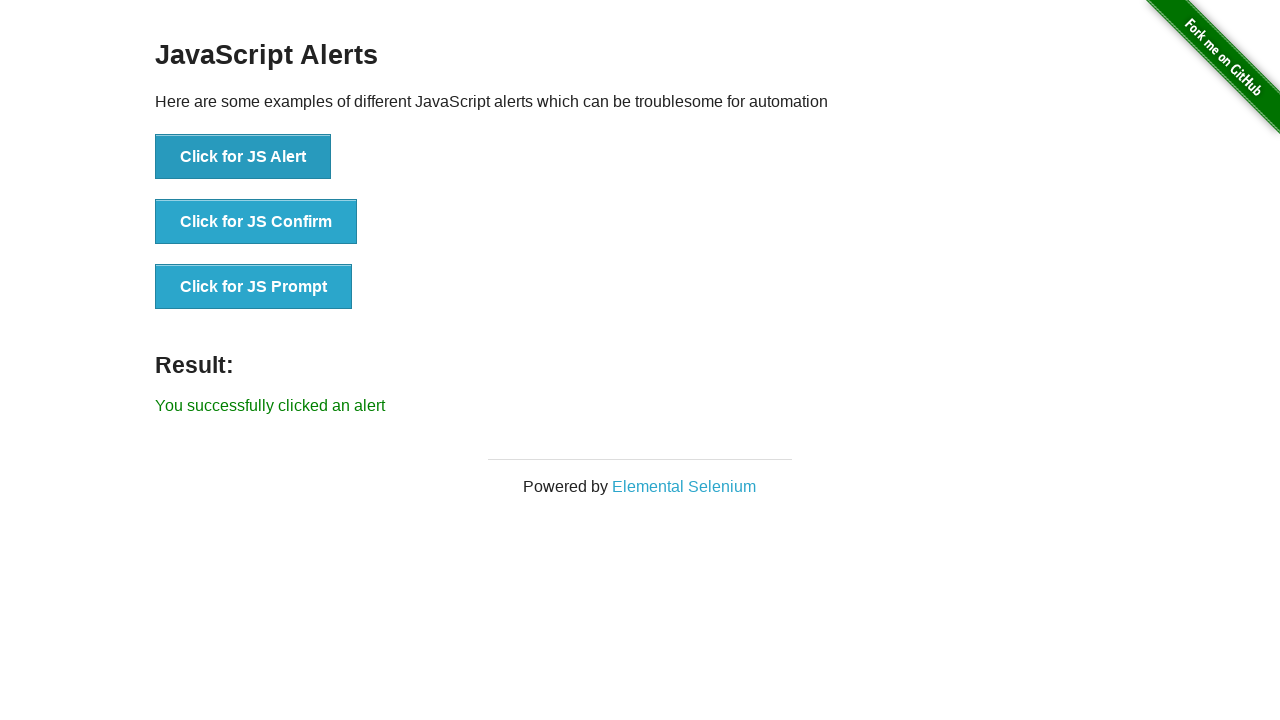

Set up dialog handler to accept alerts
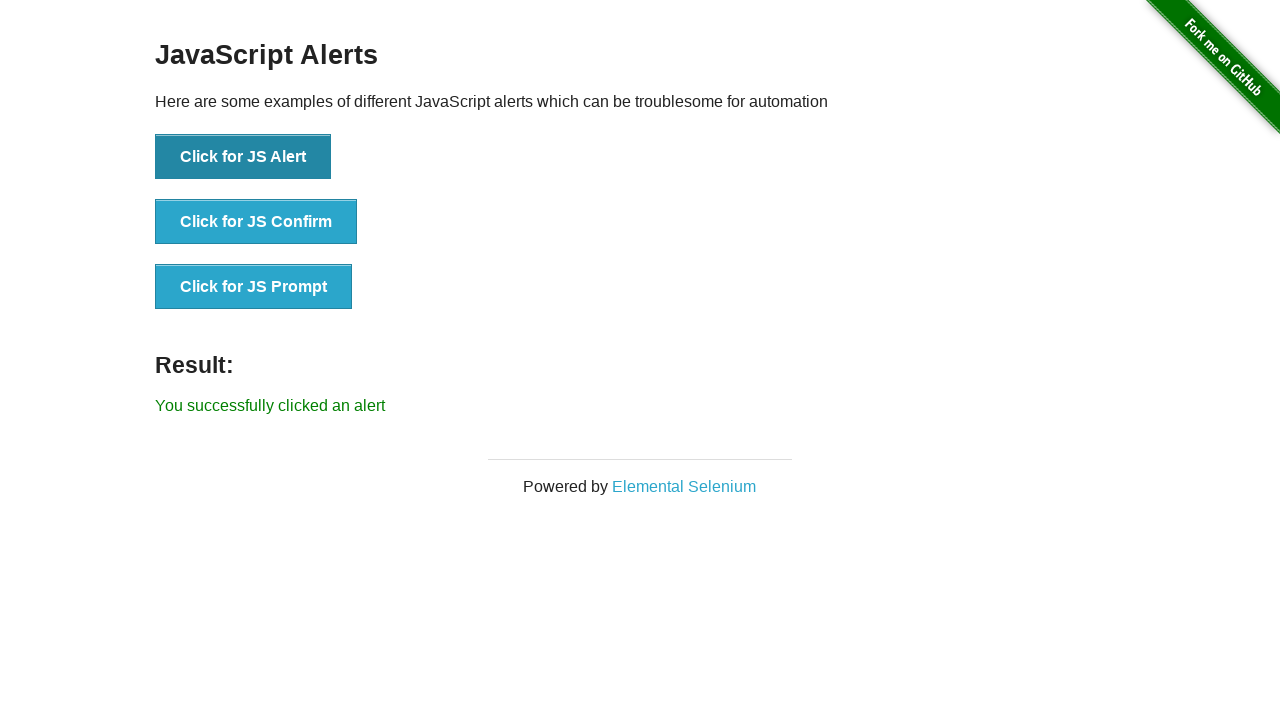

Result message element loaded
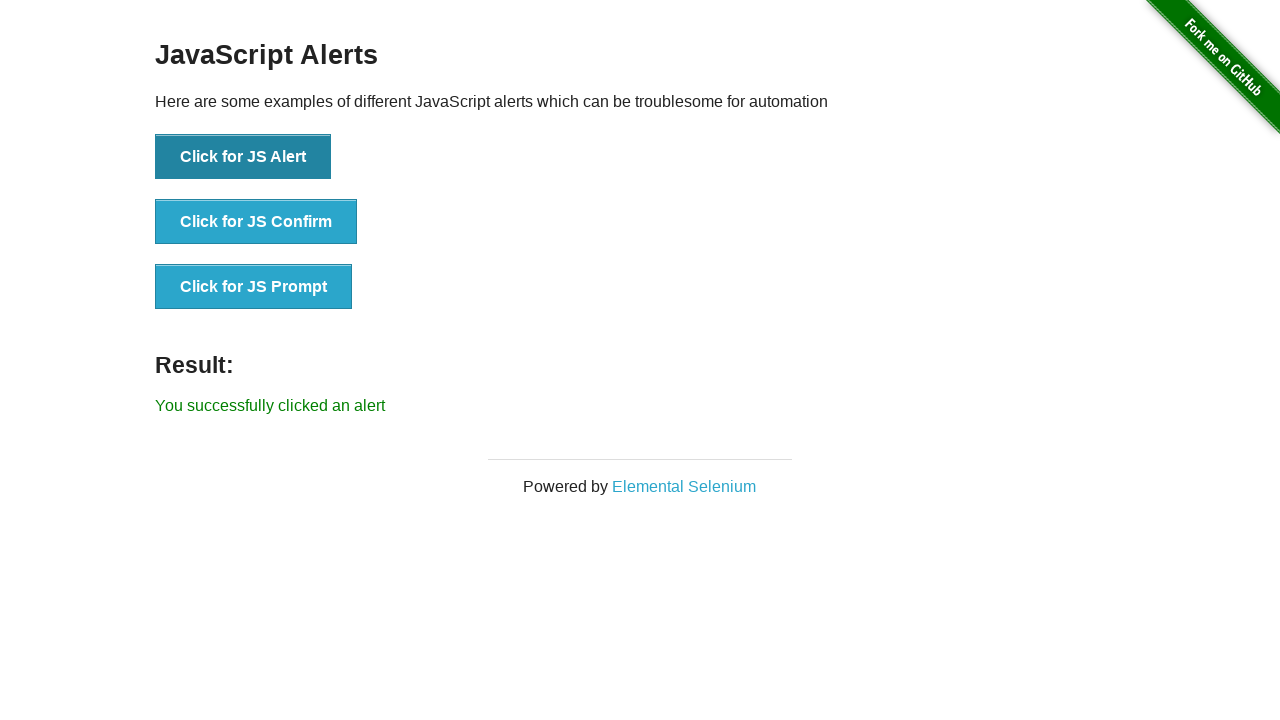

Verified result message: 'You successfully clicked an alert'
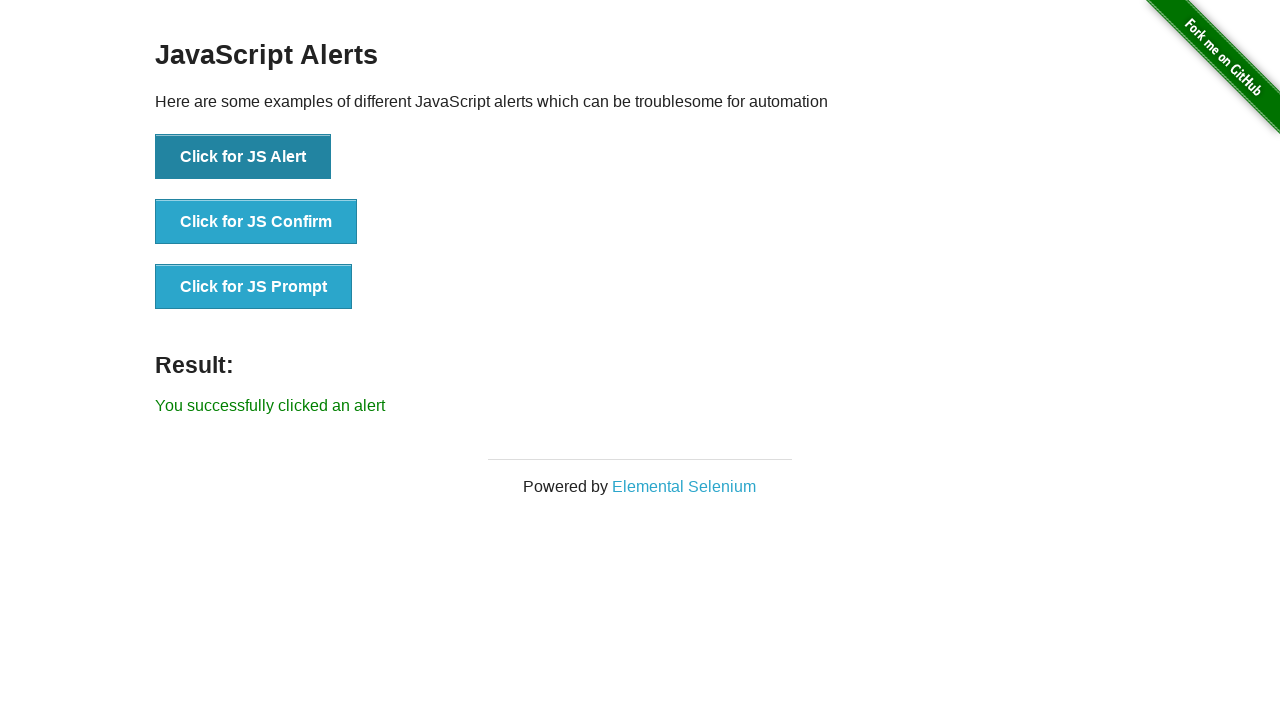

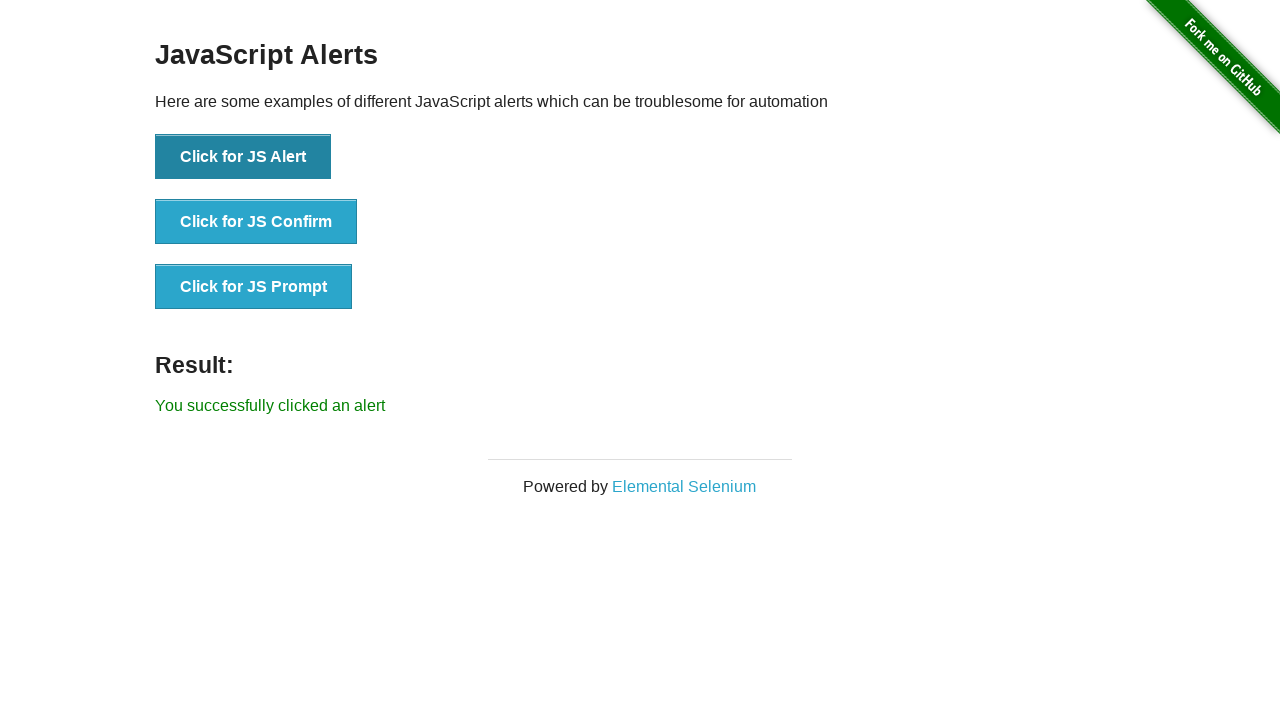